Tests selecting an option from a dropdown on the Selenium web form example page

Starting URL: https://www.selenium.dev/selenium/web/web-form.html

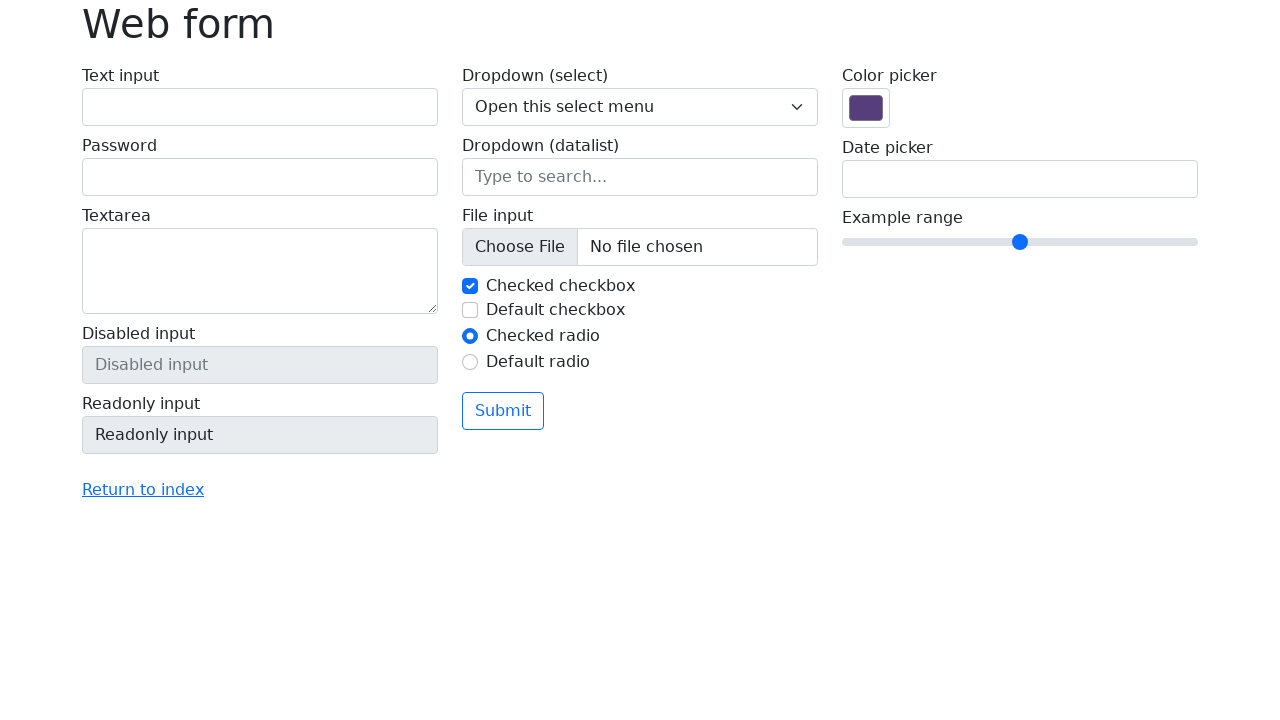

Navigated to Selenium web form example page
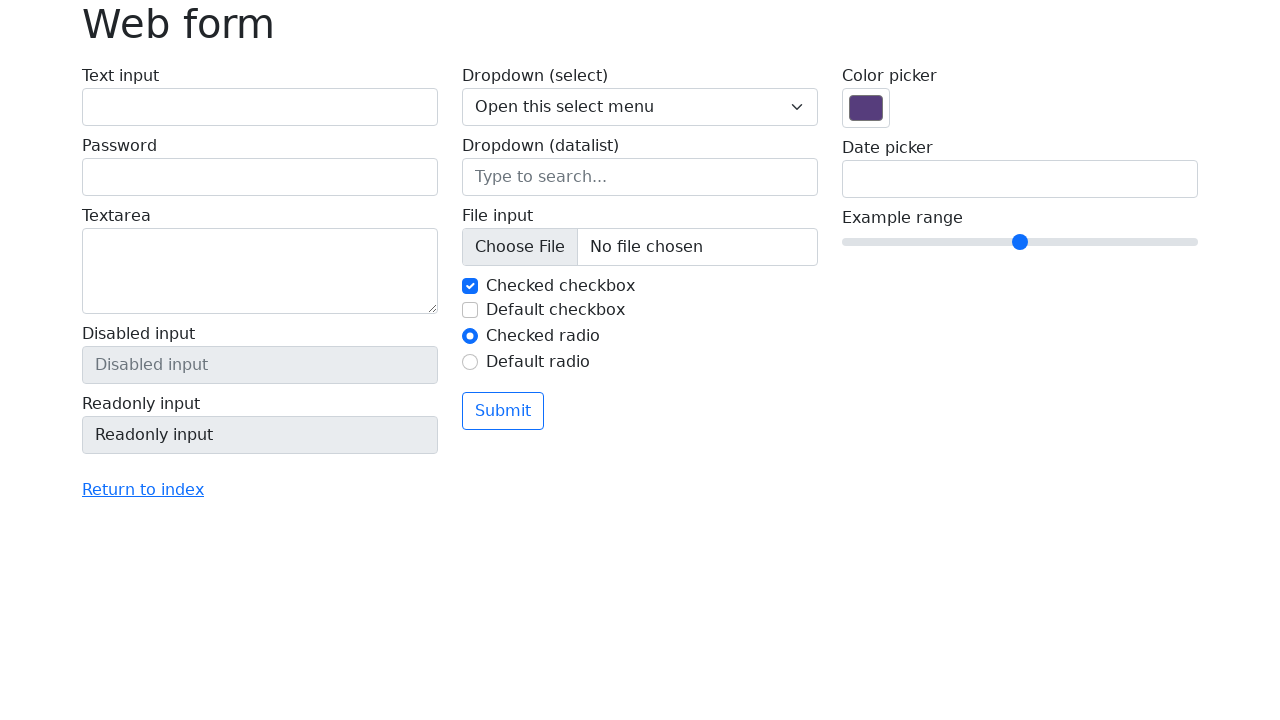

Selected option with value '2' from dropdown on select[name='my-select']
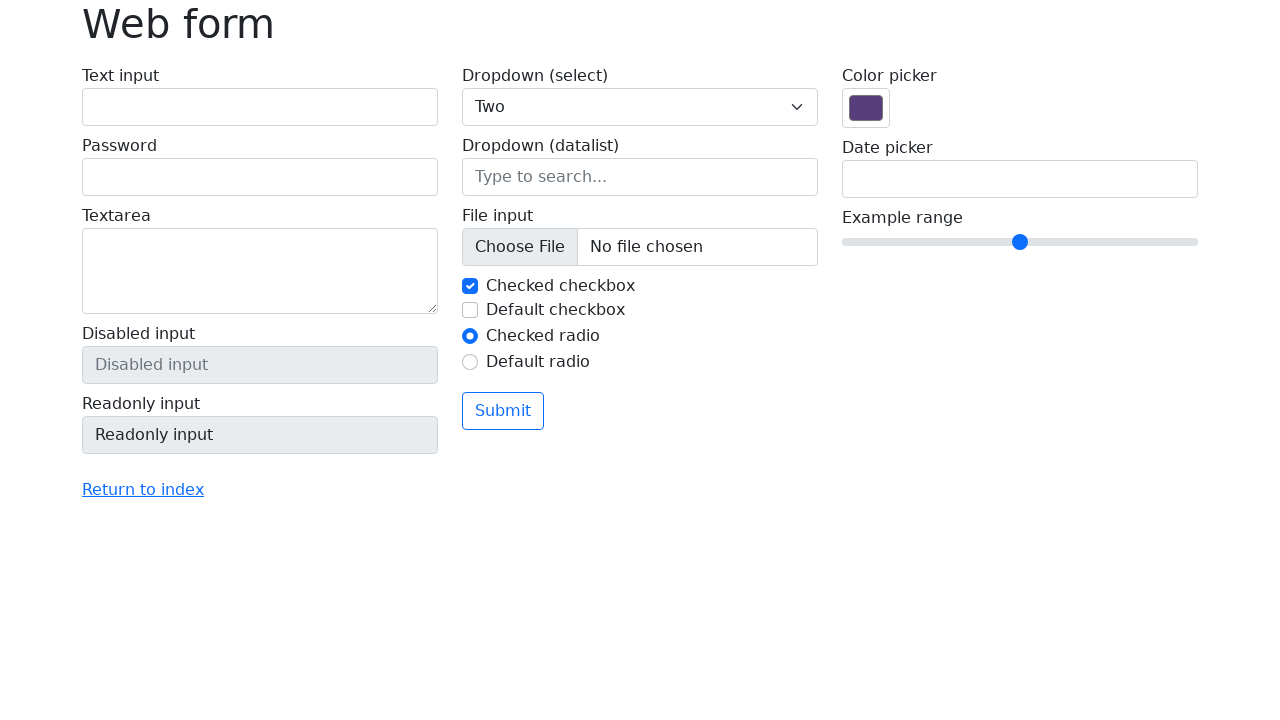

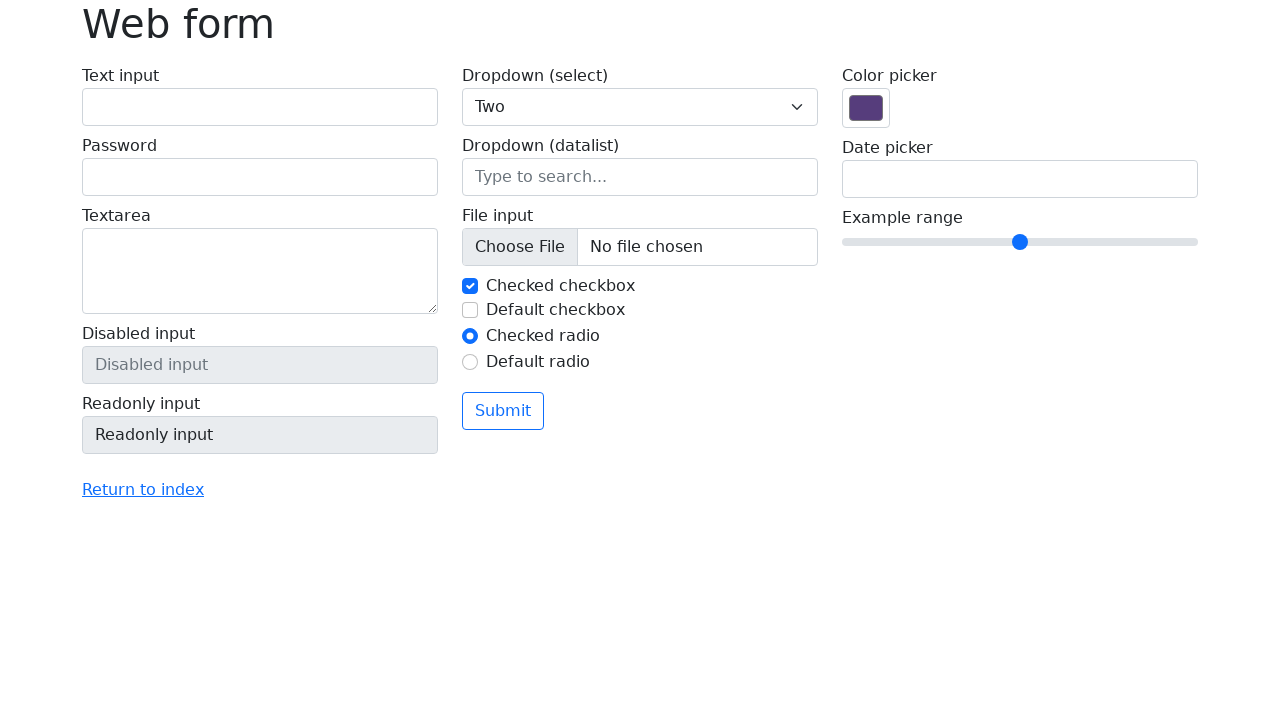